Tests iframe switching and tooltip attribute retrieval on the jQuery UI tooltip demo page by switching to the demo iframe and accessing the age input element's title attribute.

Starting URL: https://jqueryui.com/tooltip/

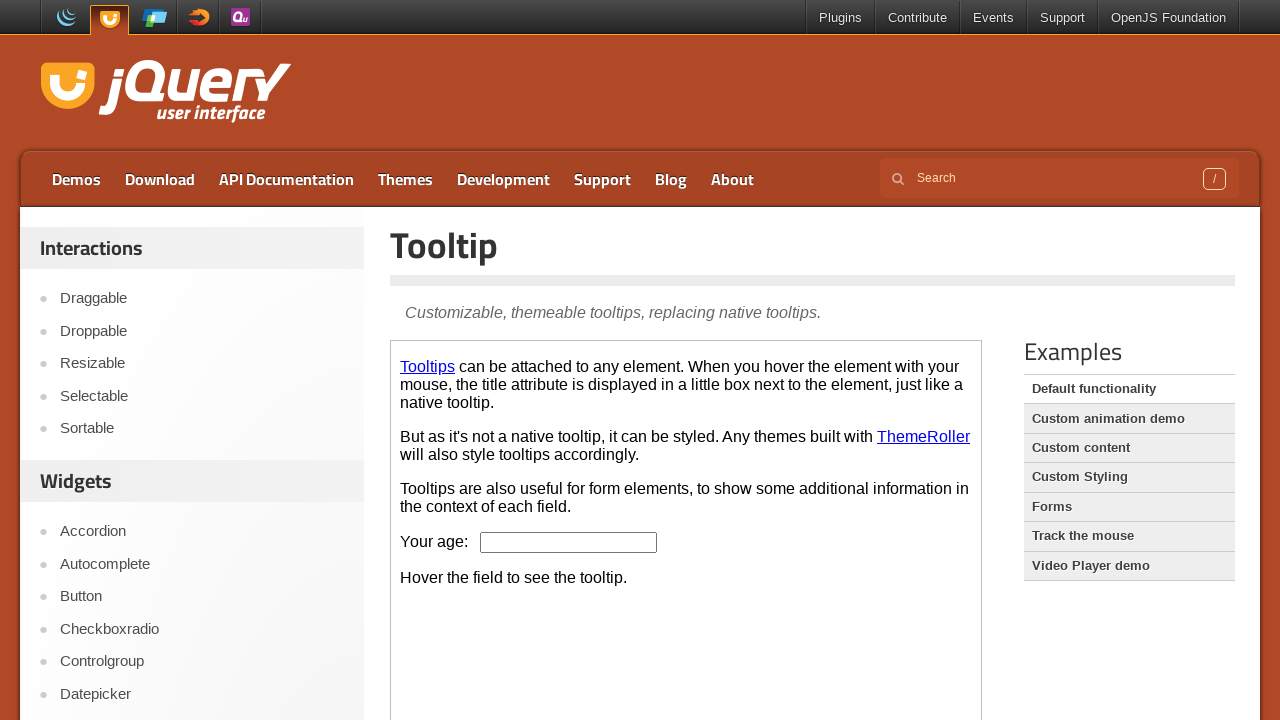

Set viewport size to 1920x1080
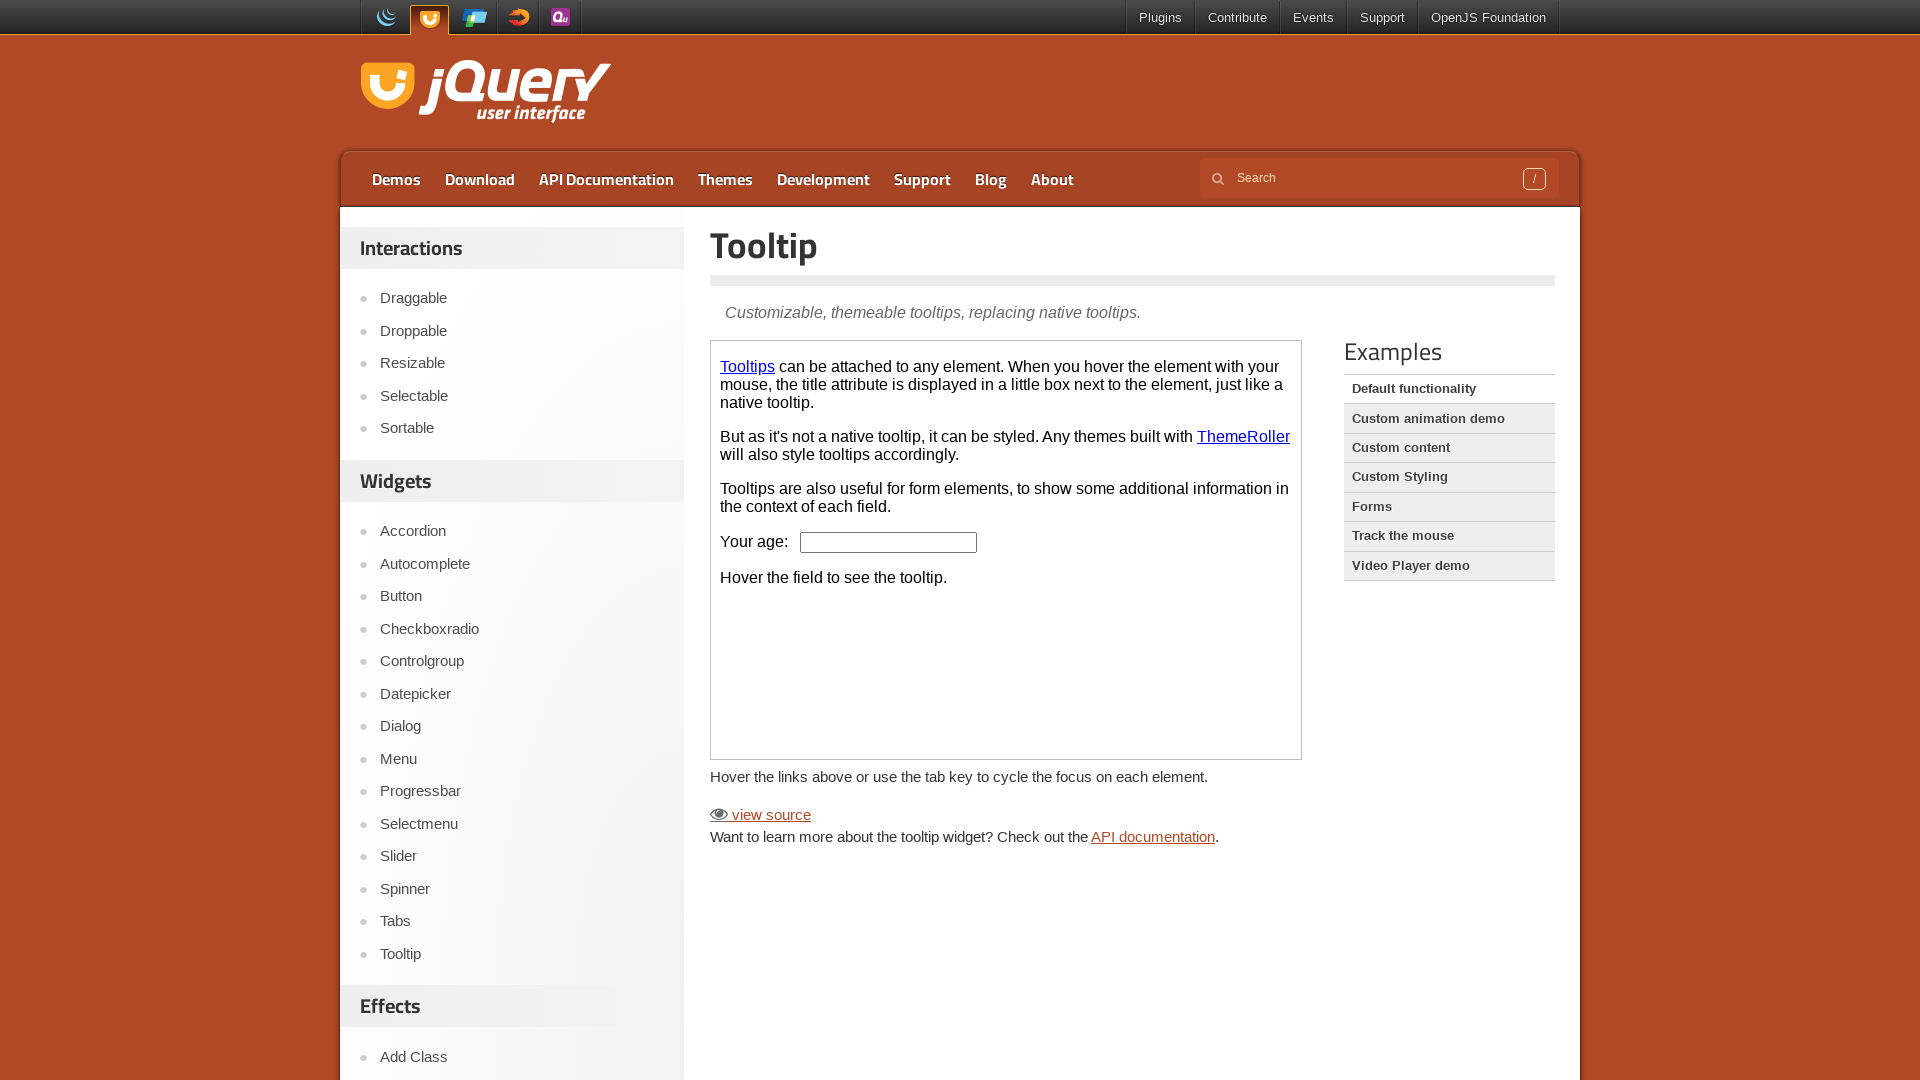

Located the demo iframe
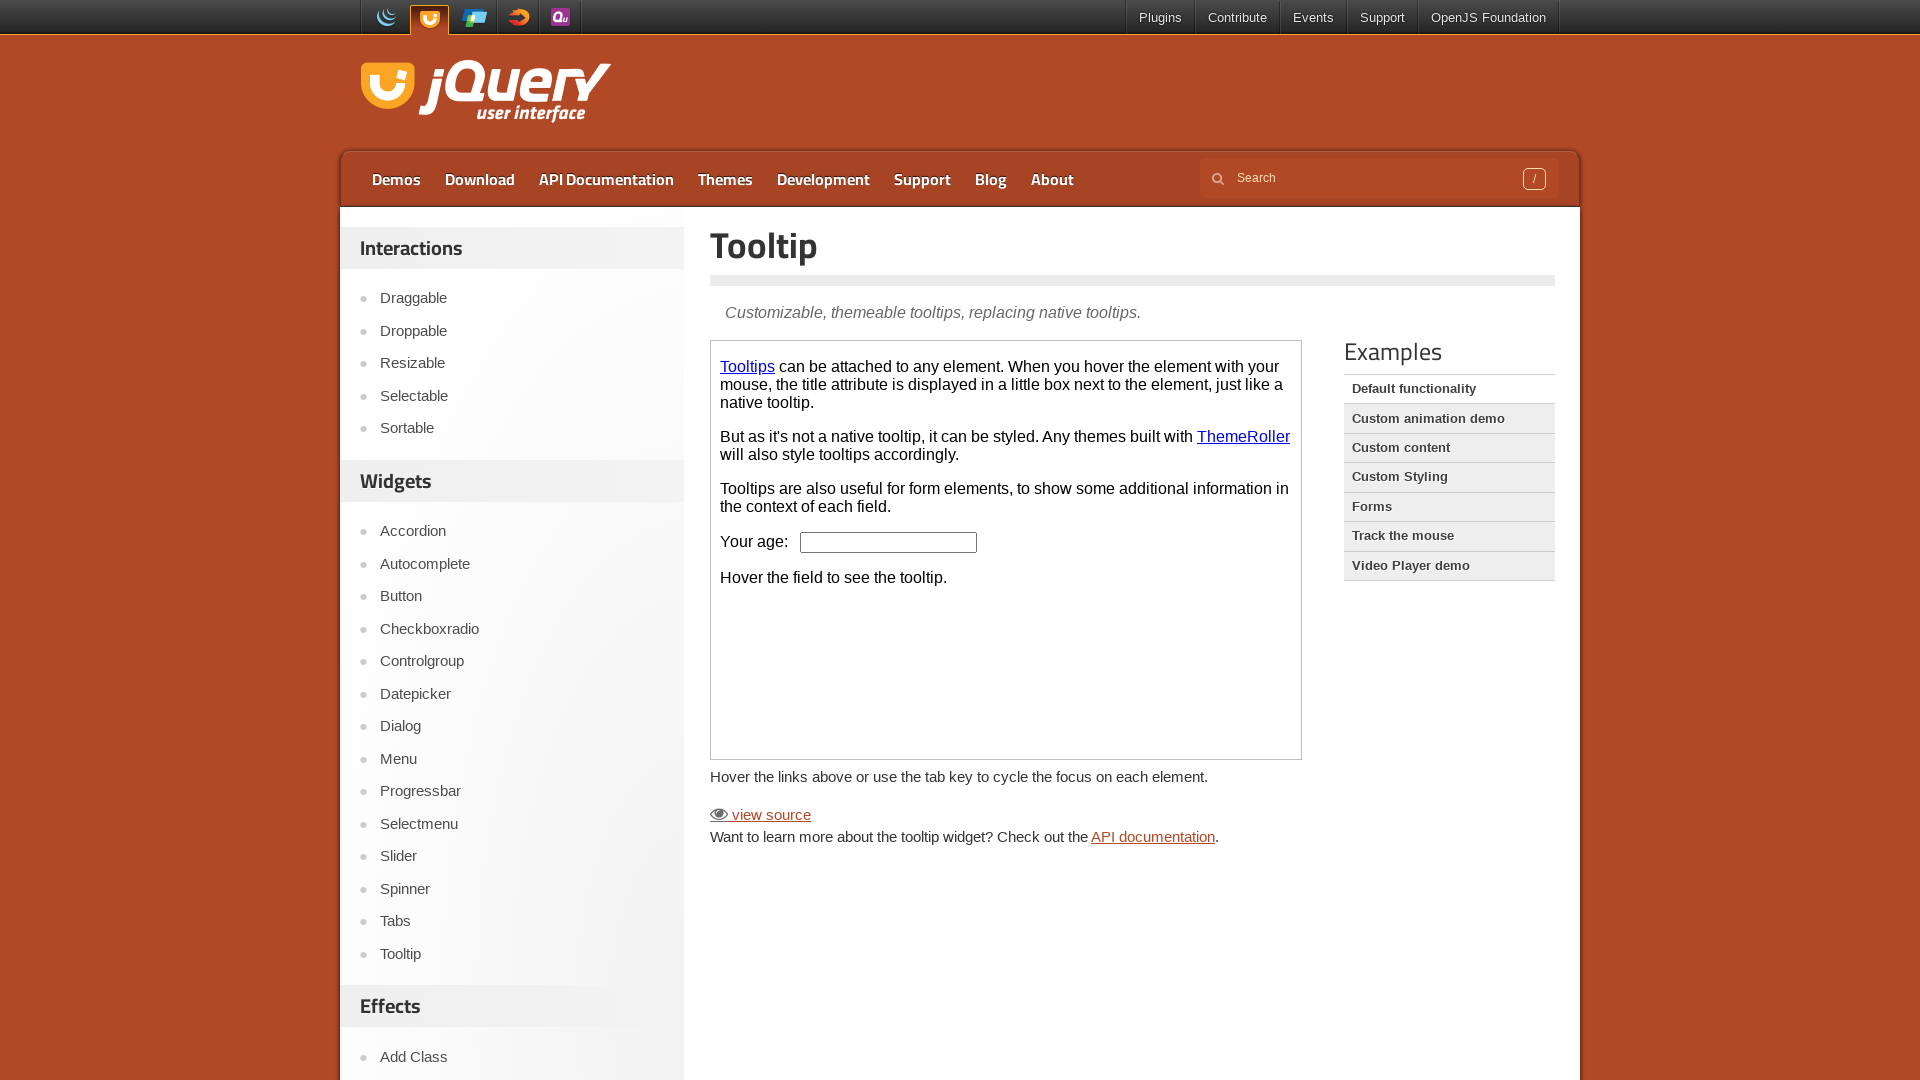

Located the age input element within the demo iframe
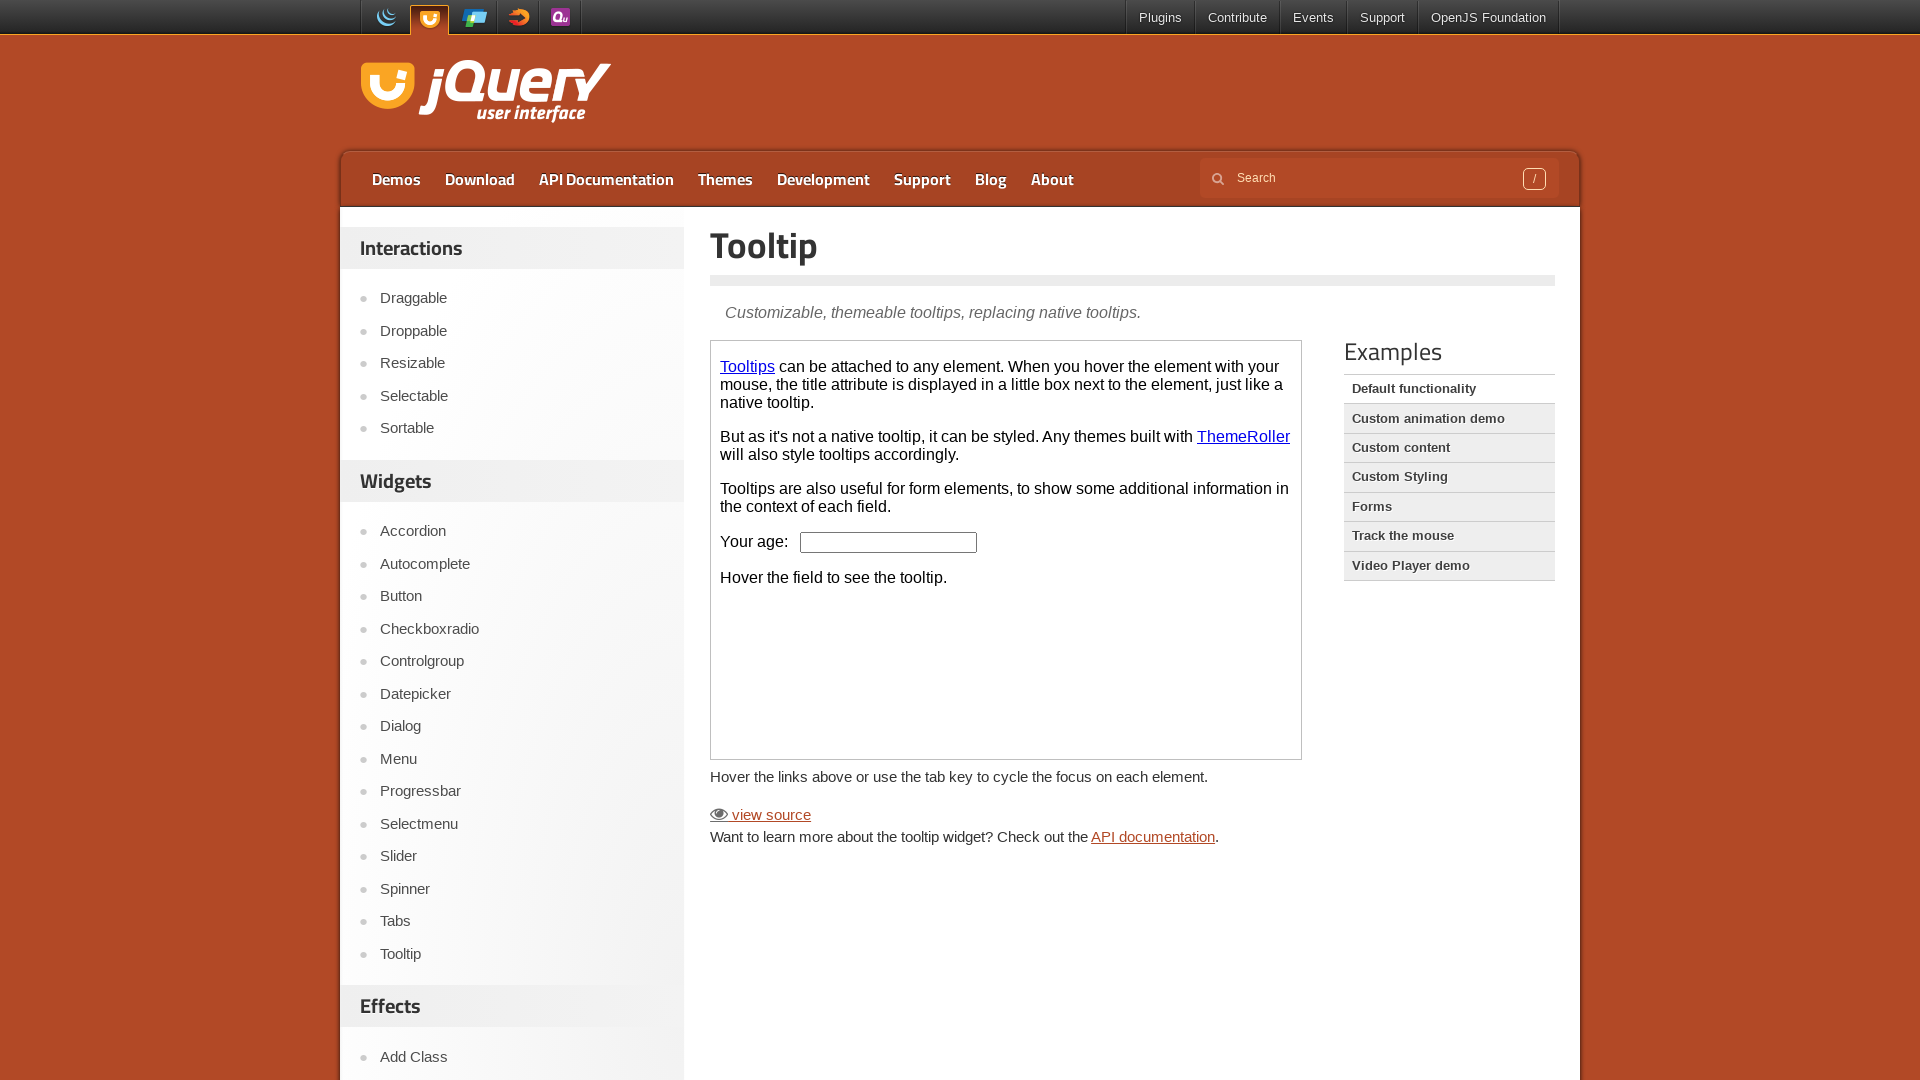

Age input element is visible
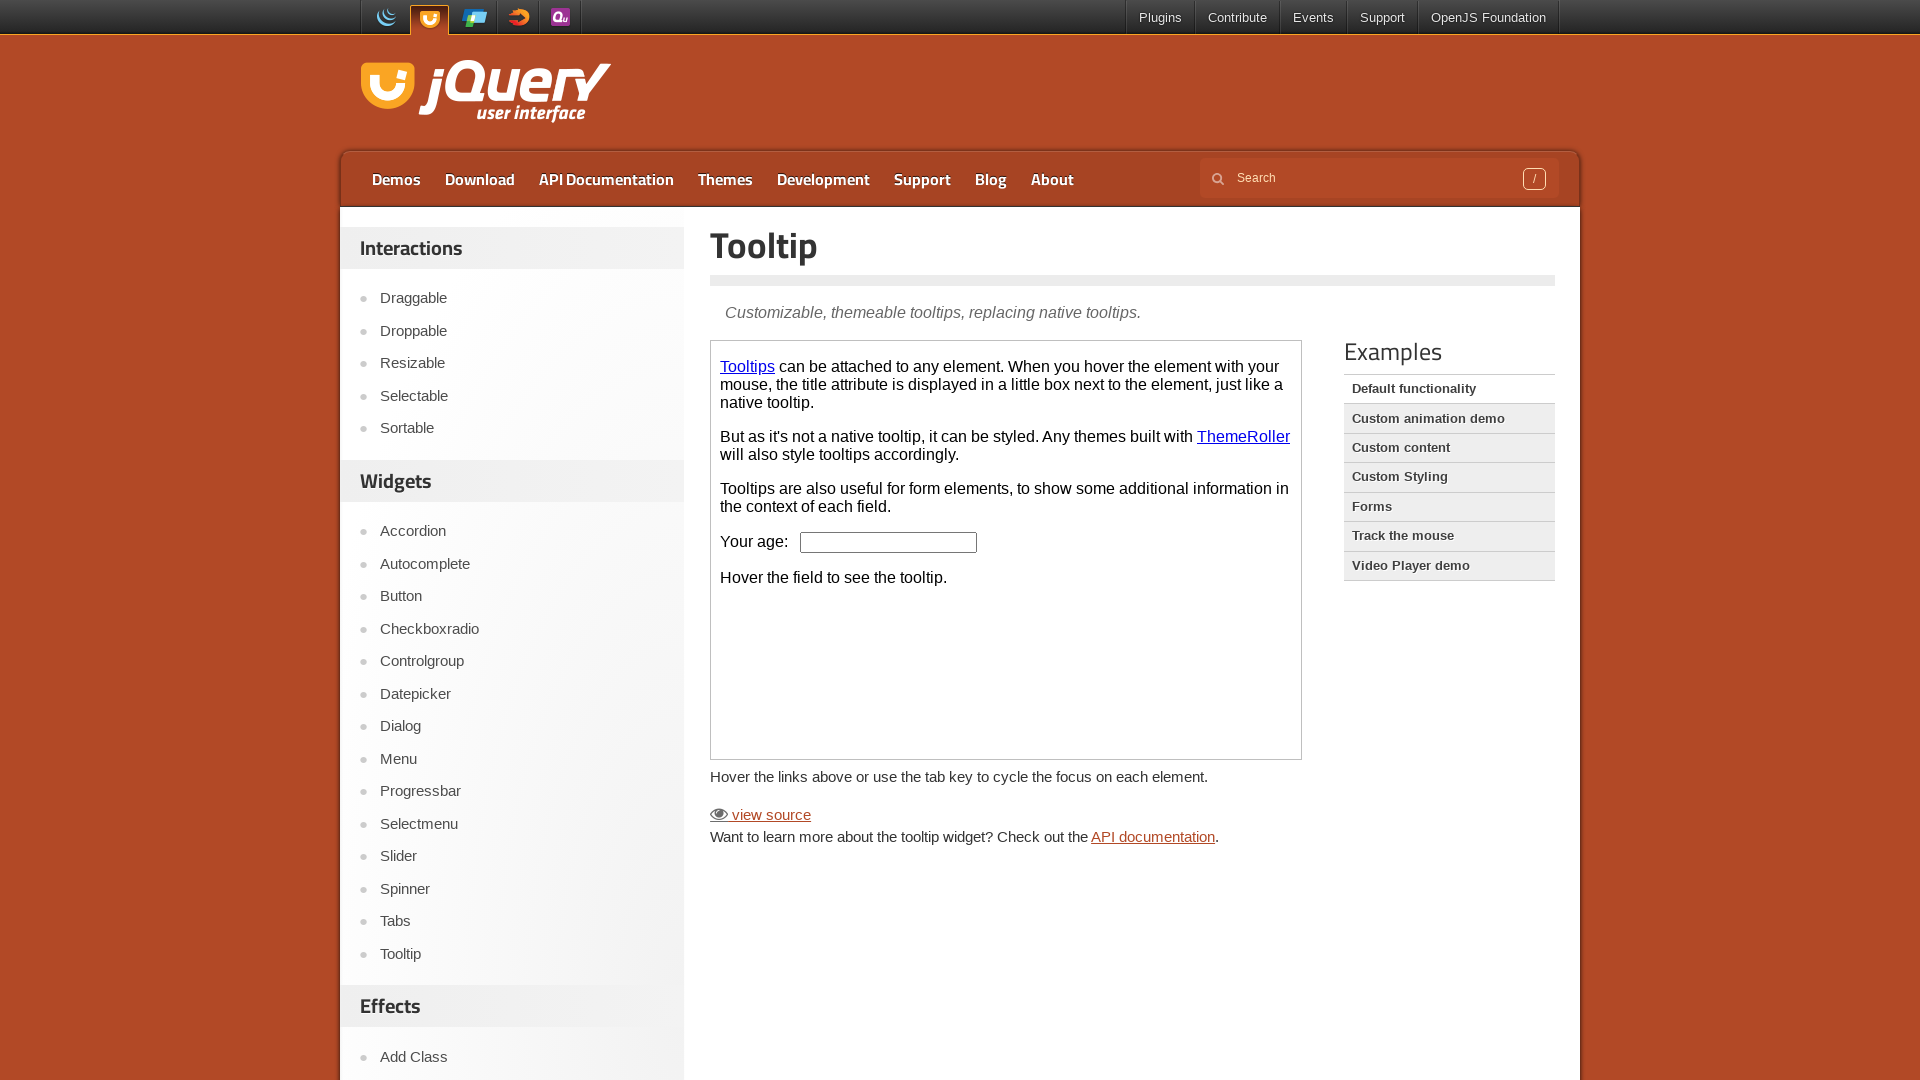

Retrieved title attribute from age input: 'We ask for your age only for statistical purposes.'
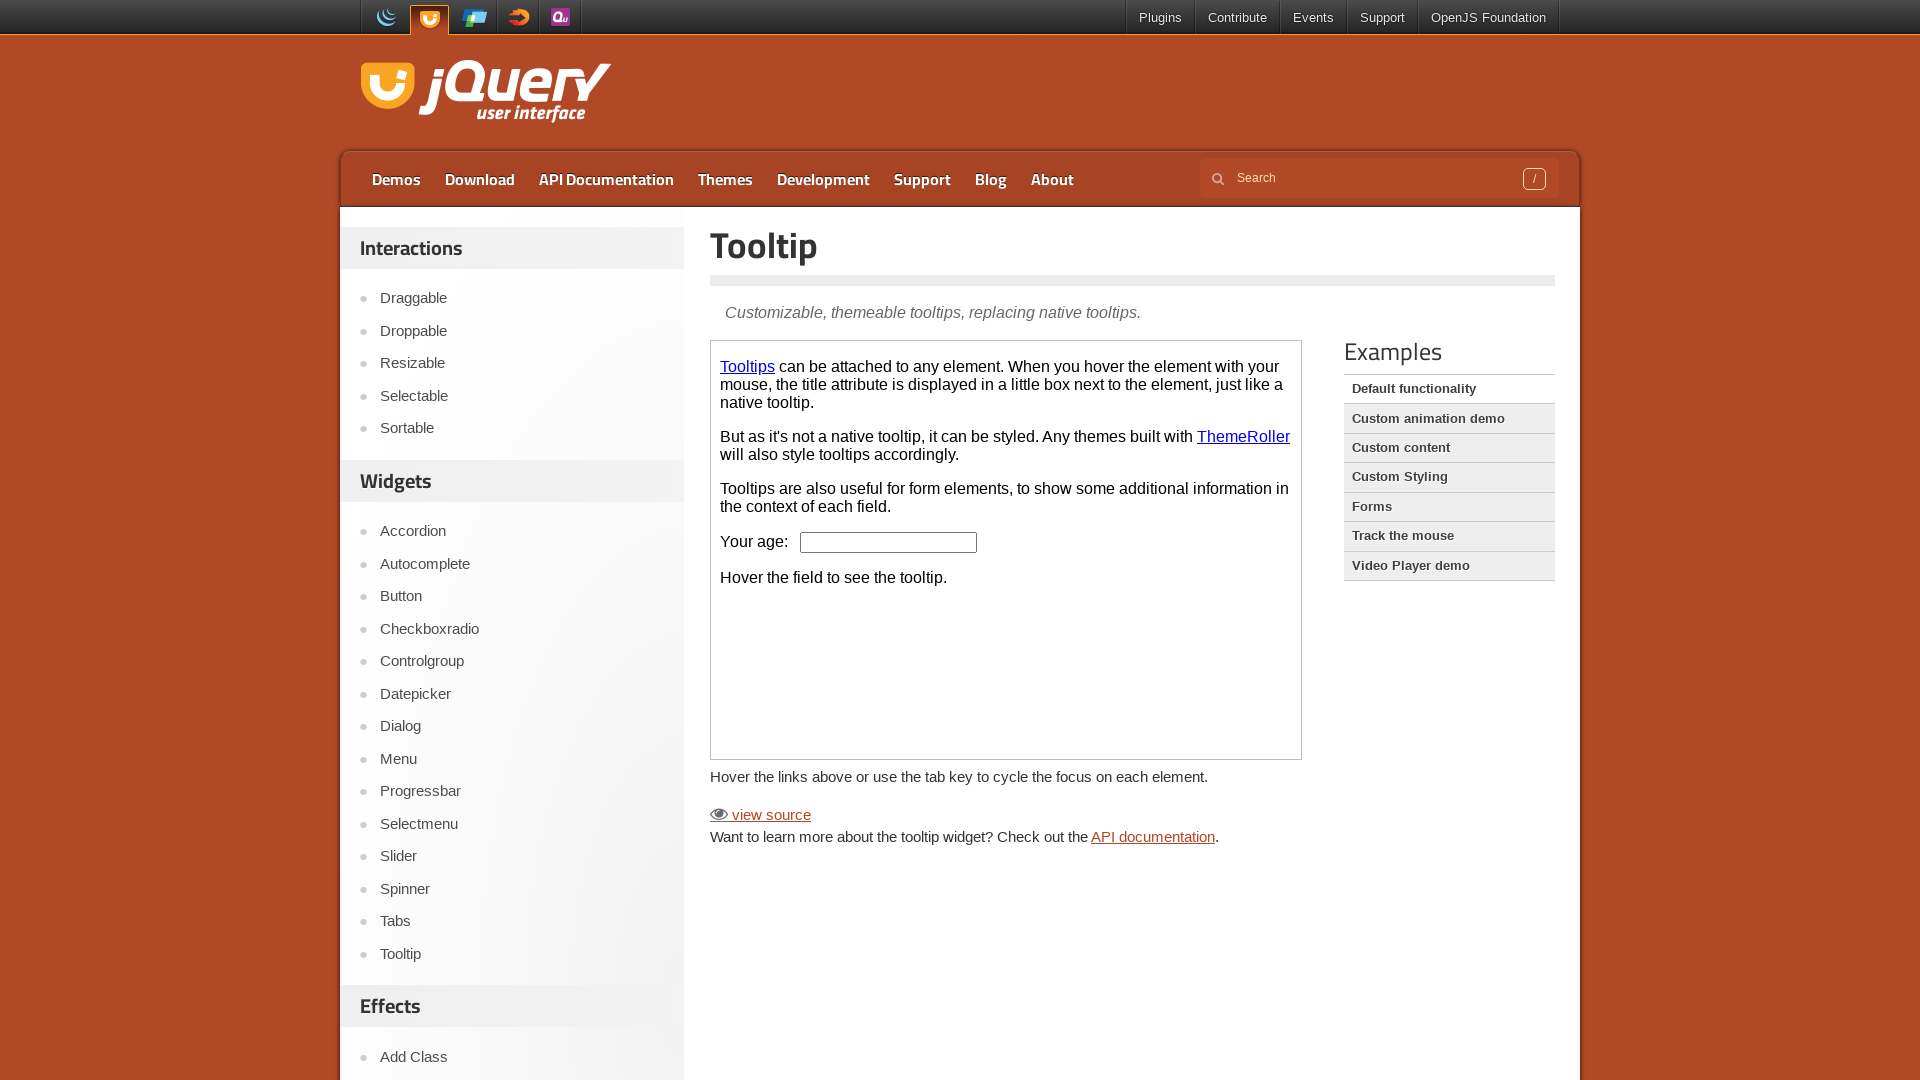

Verified that tooltip title attribute is not None
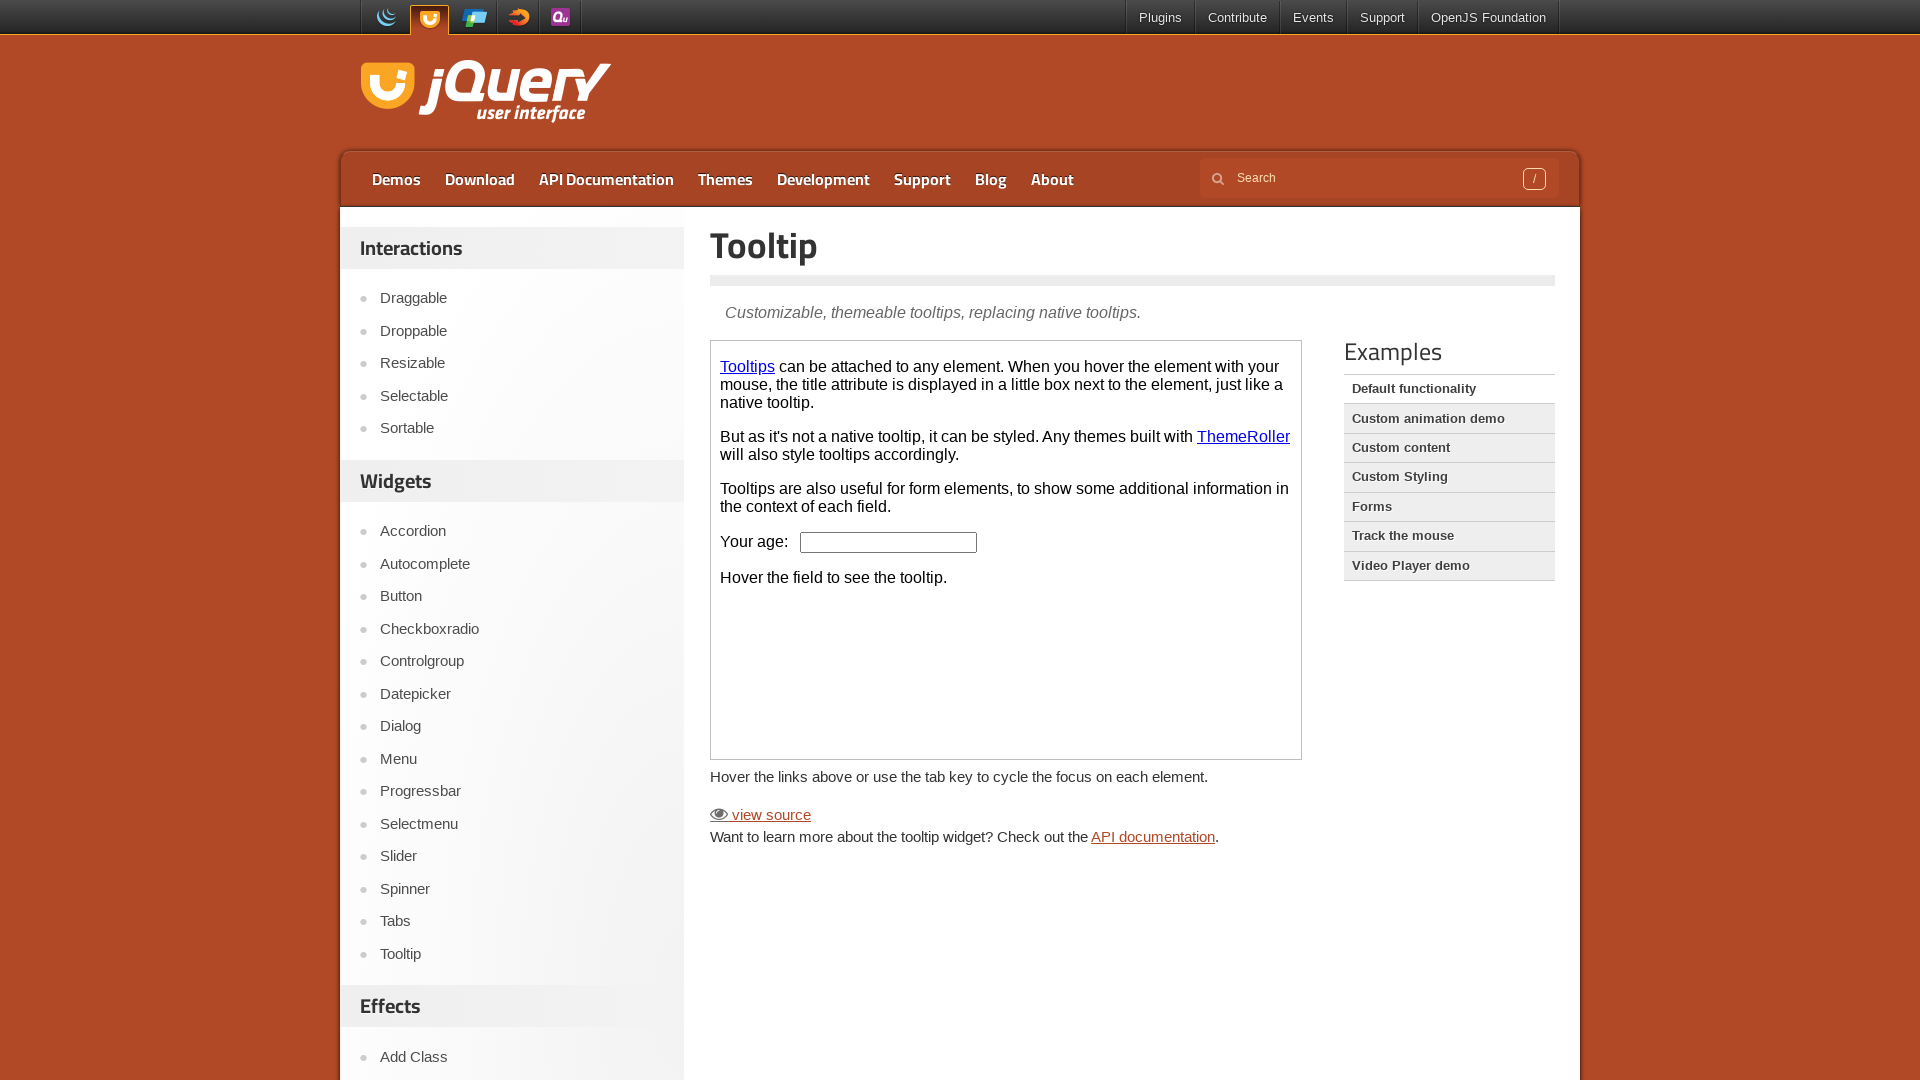

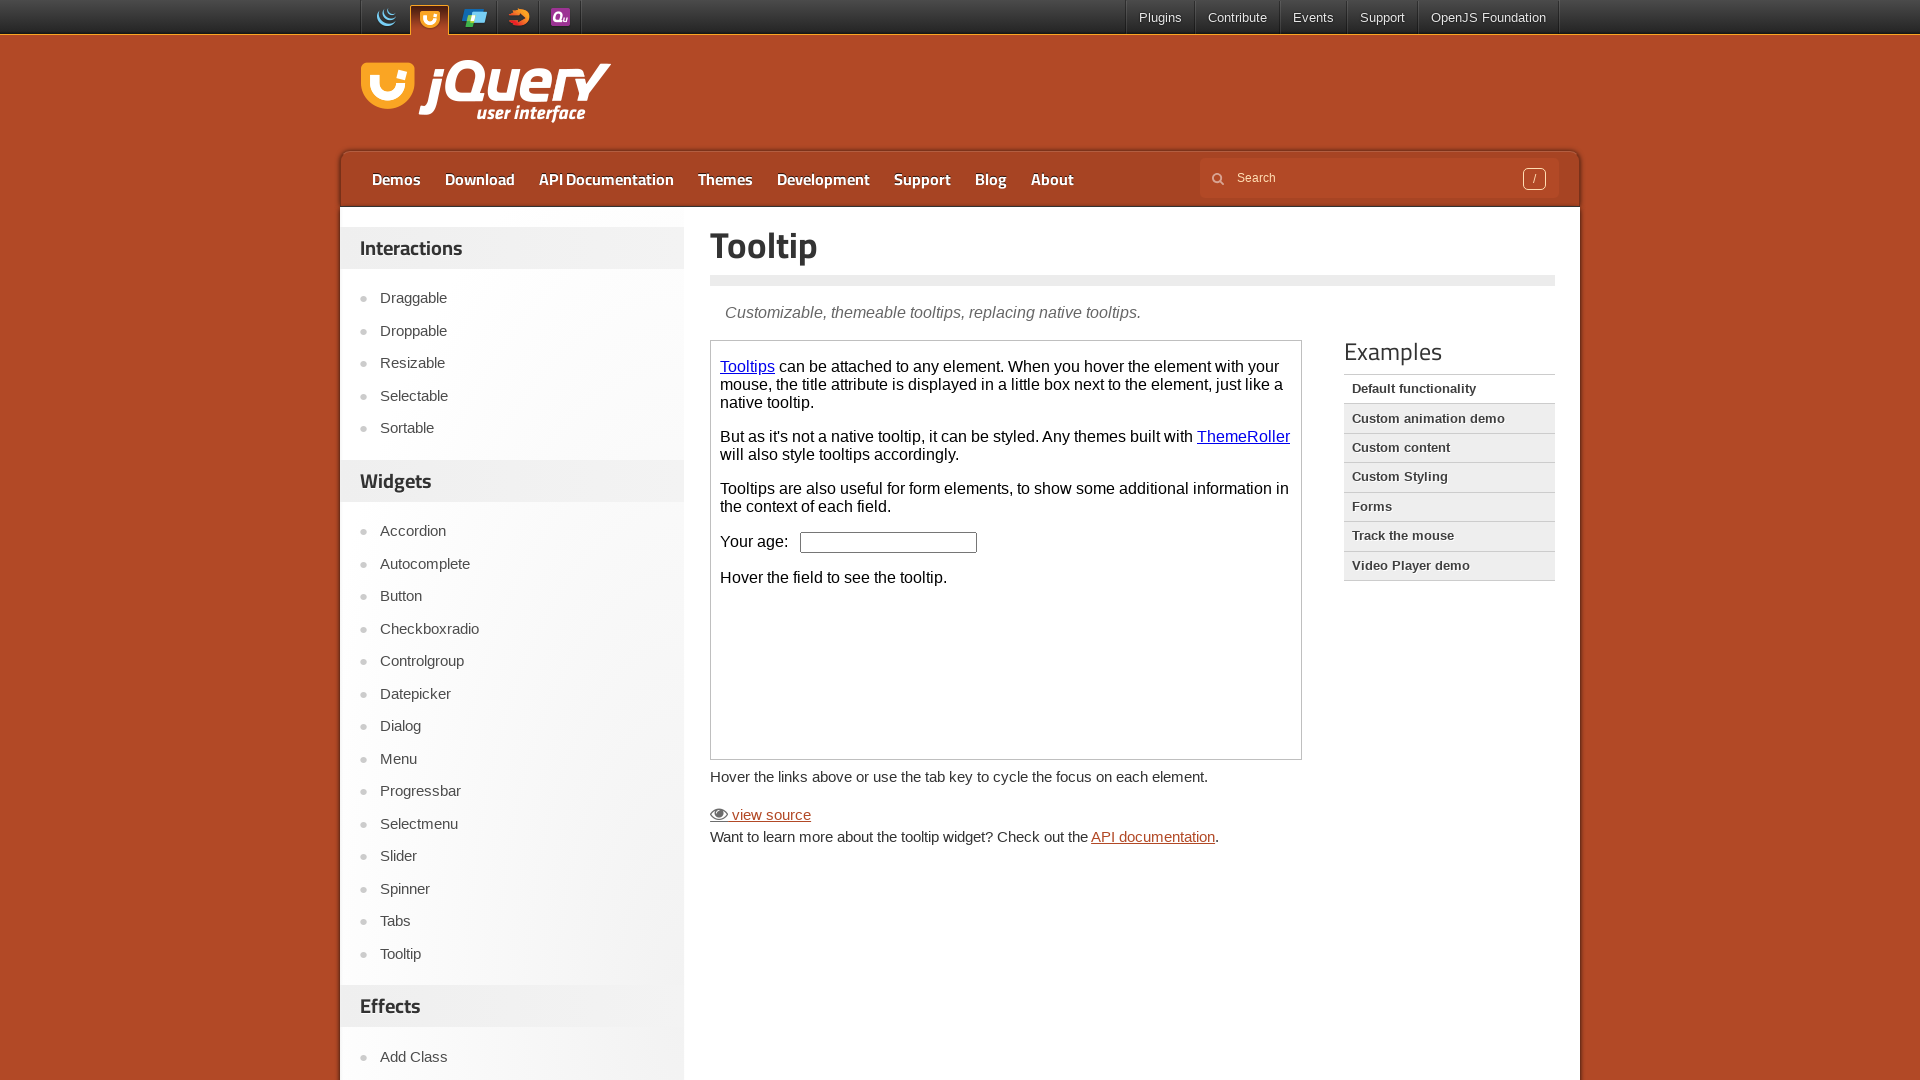